Verifies that the second button's value matches "this is Also a Button" case-insensitively

Starting URL: https://kristinek.github.io/site/examples/locators

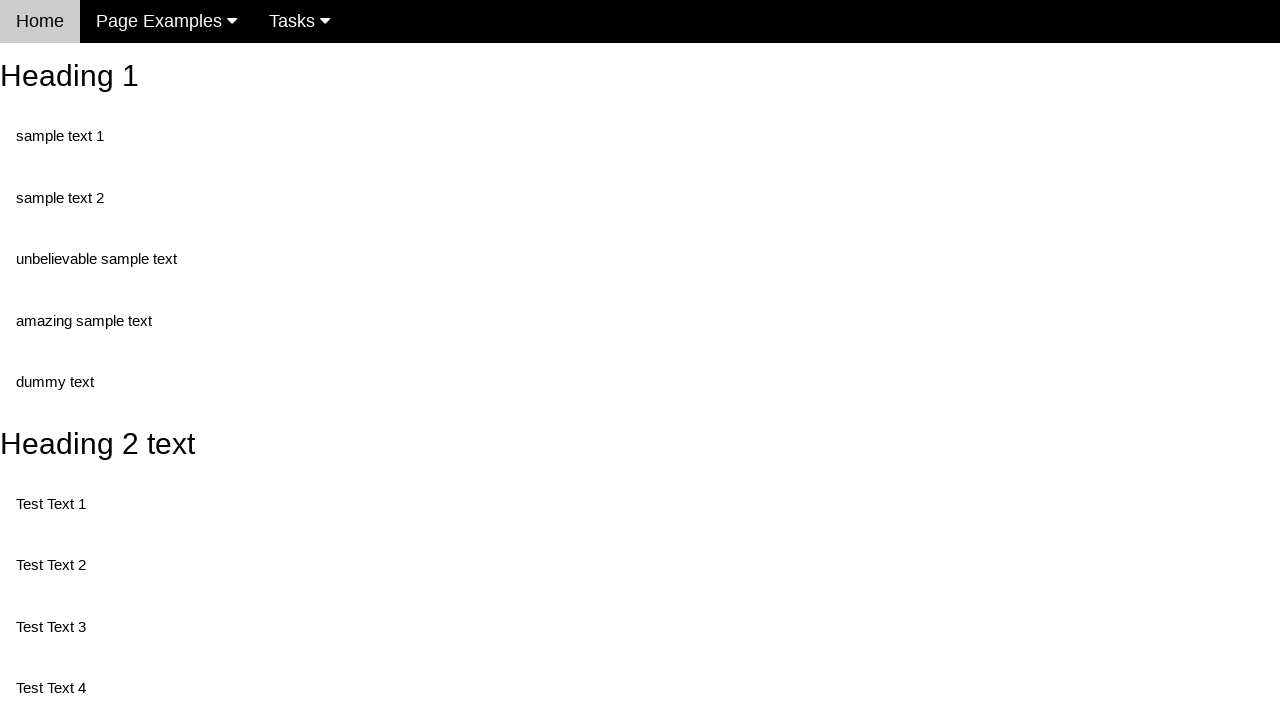

Navigated to locators example page
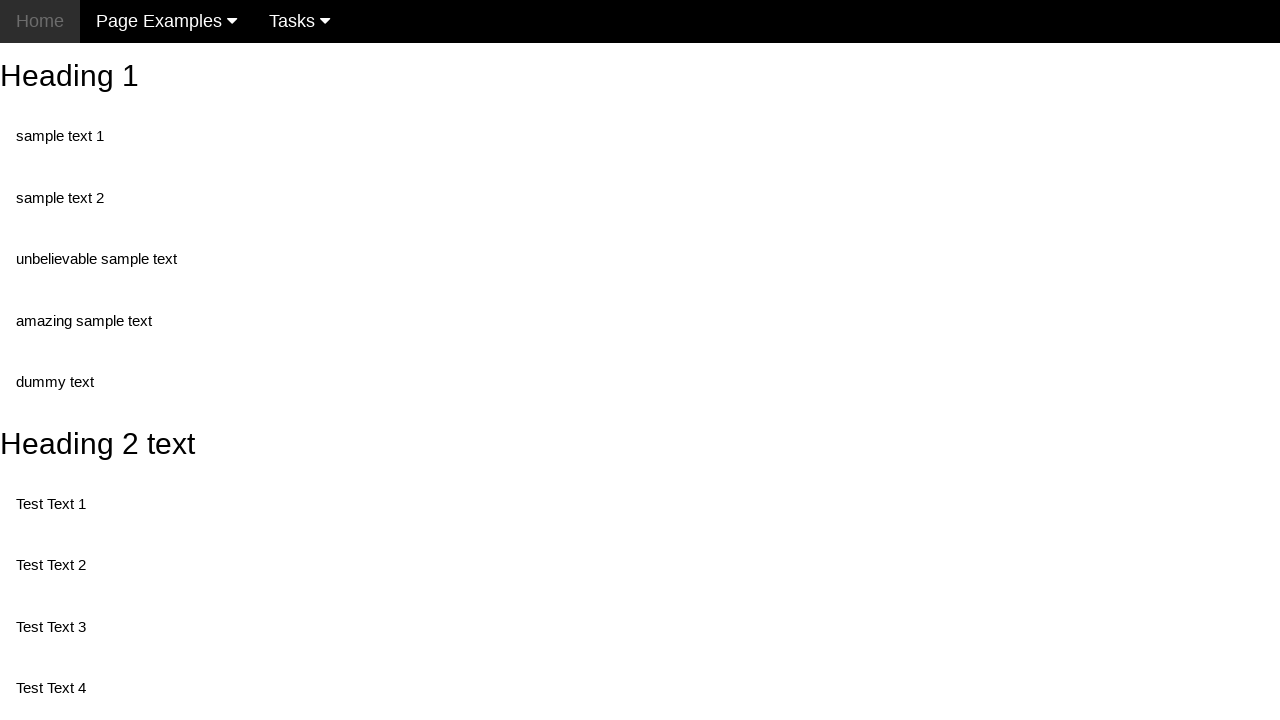

Retrieved value attribute from button with id 'buttonId'
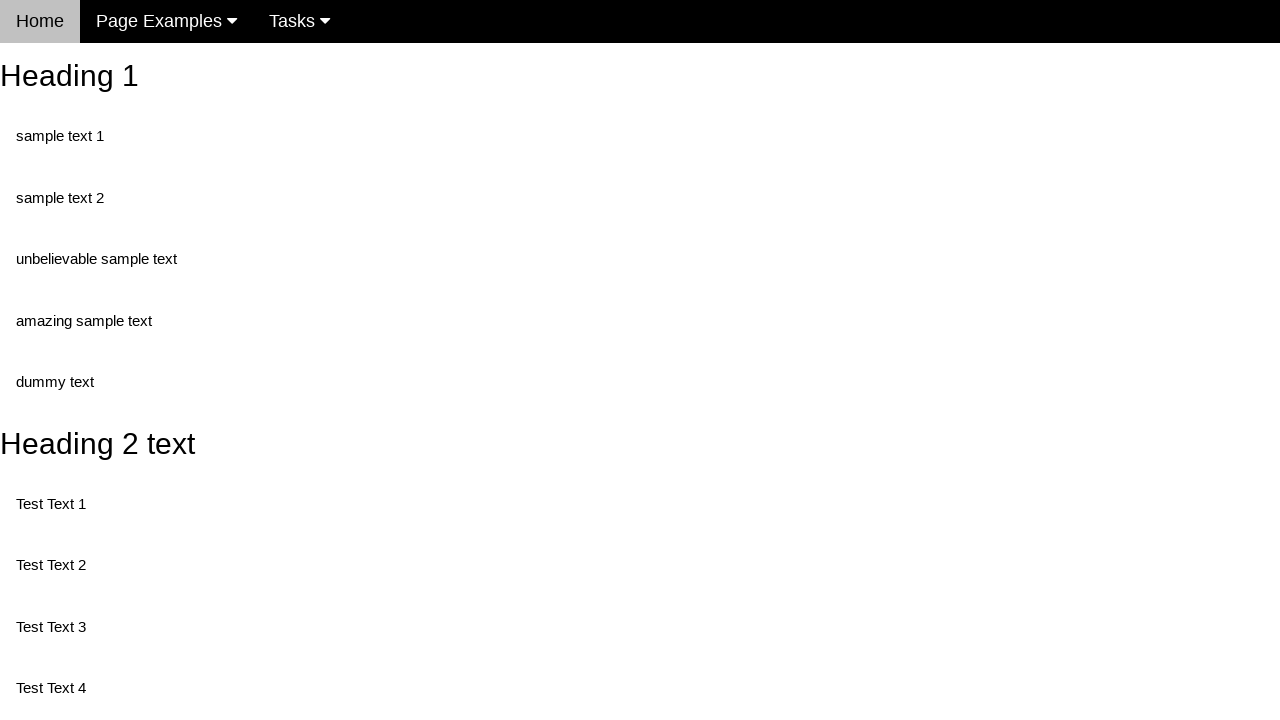

Verified second button's value matches 'this is Also a Button' case-insensitively
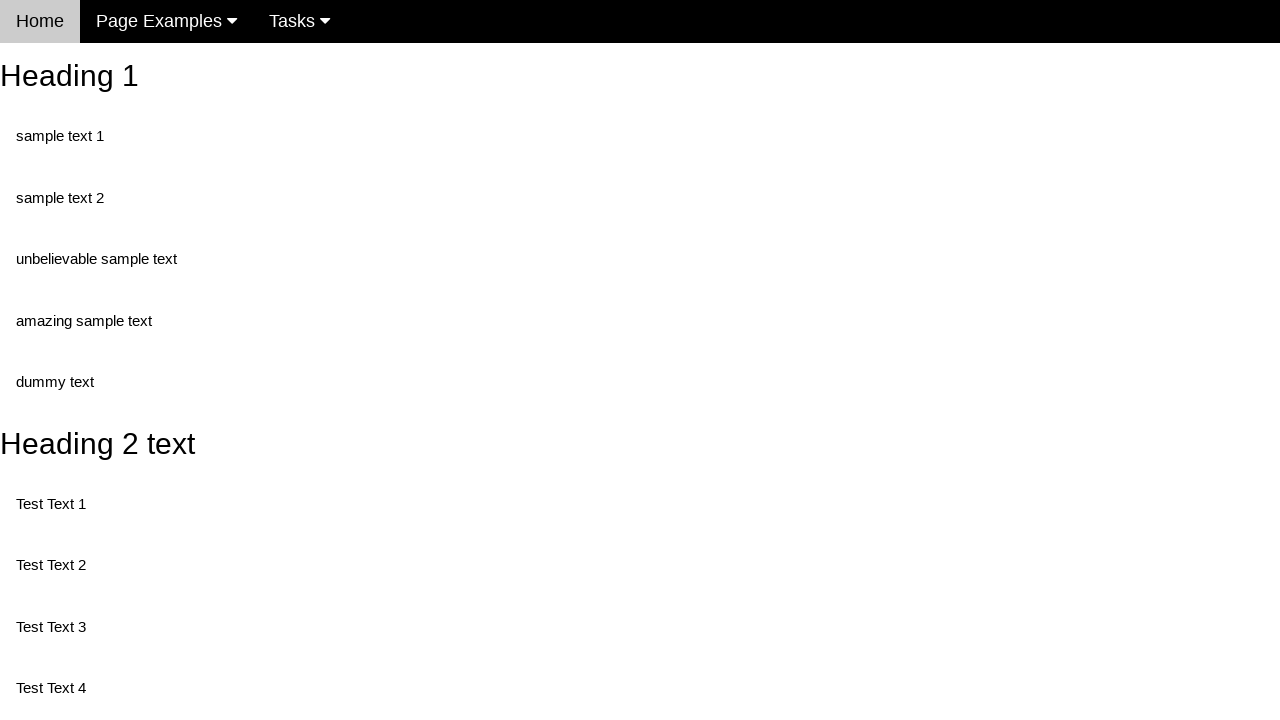

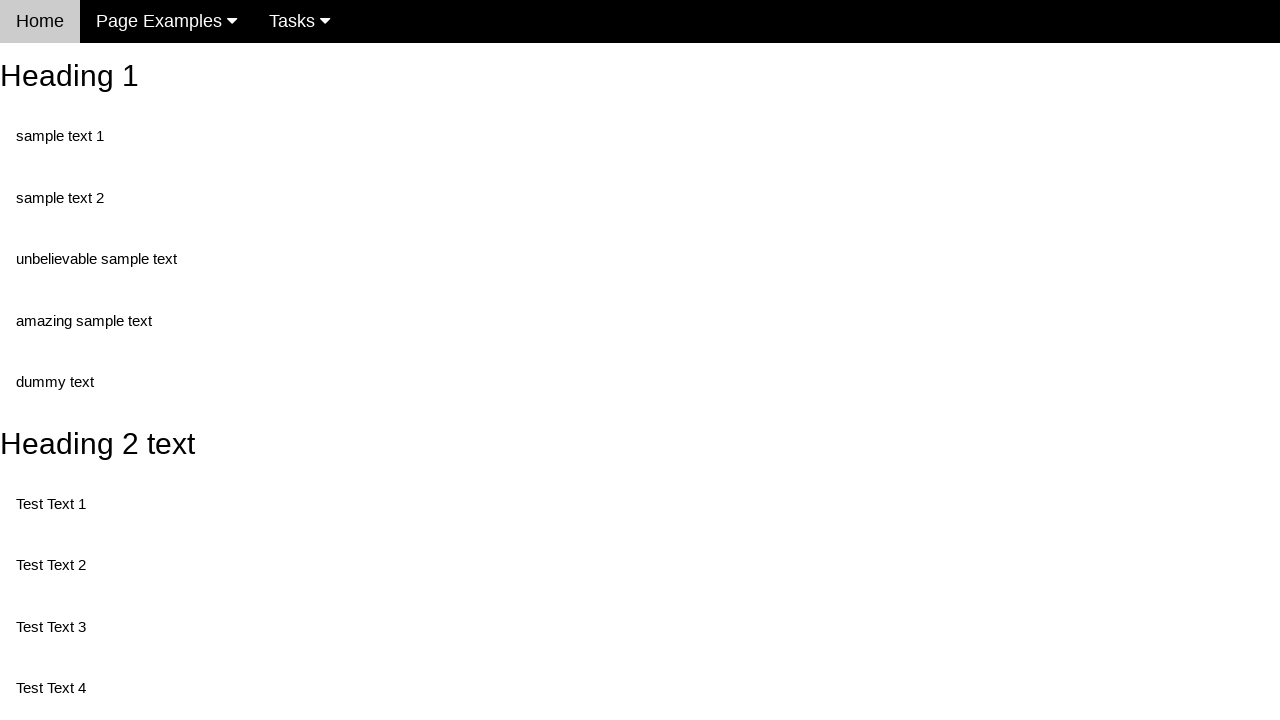